Tests history traversal by navigating to a page, then traversing back one step in history.

Starting URL: https://www.selenium.dev/selenium/web/bidi/logEntryAdded.html

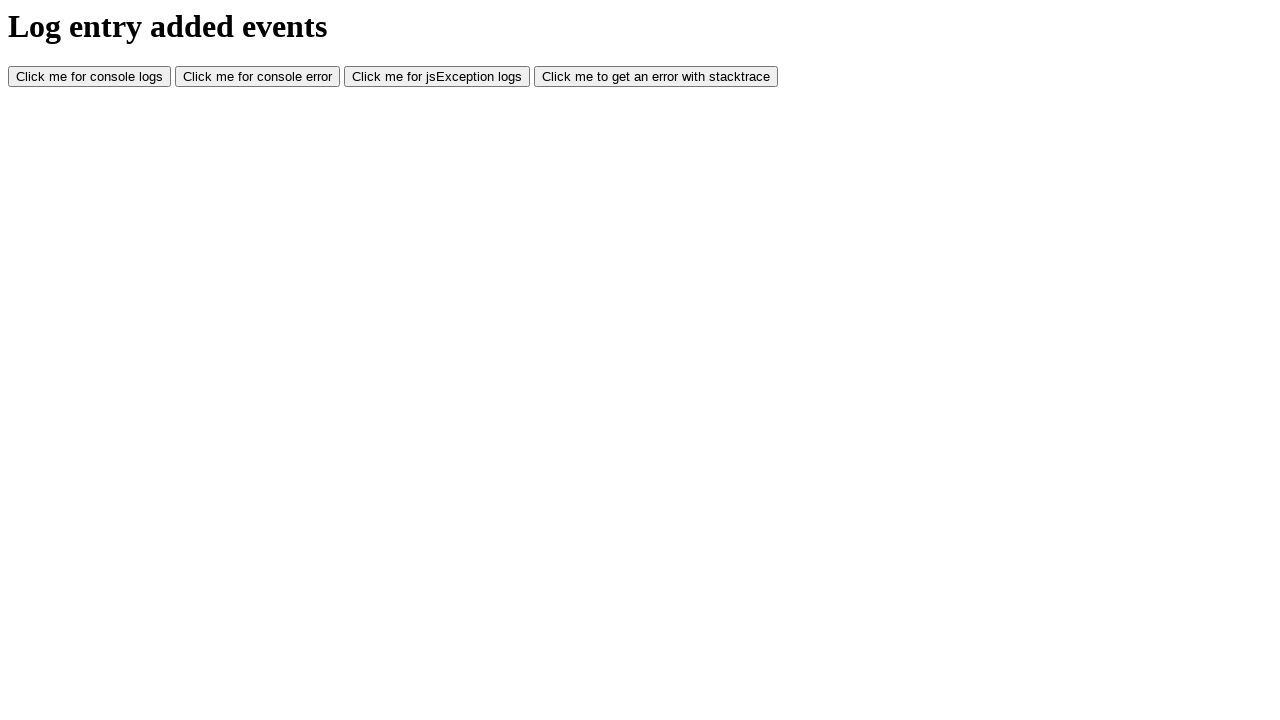

Waited for page to fully load from https://www.selenium.dev/selenium/web/bidi/logEntryAdded.html
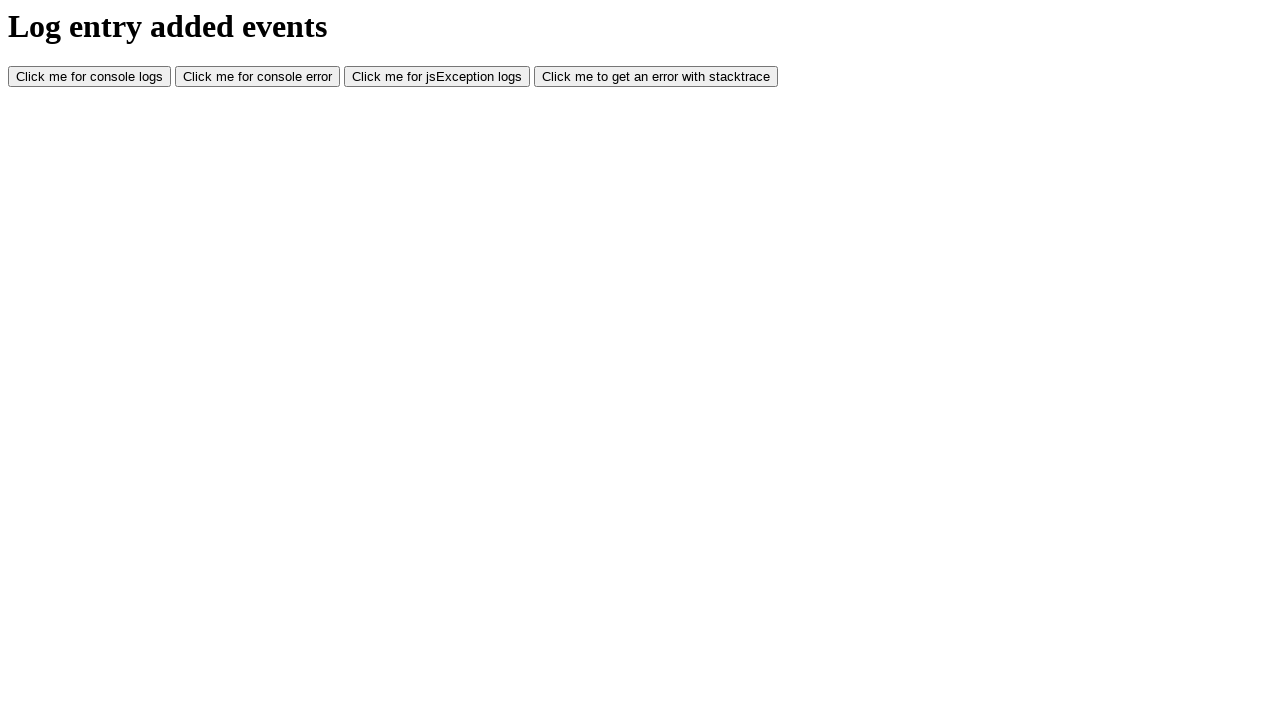

Navigated back one step in history
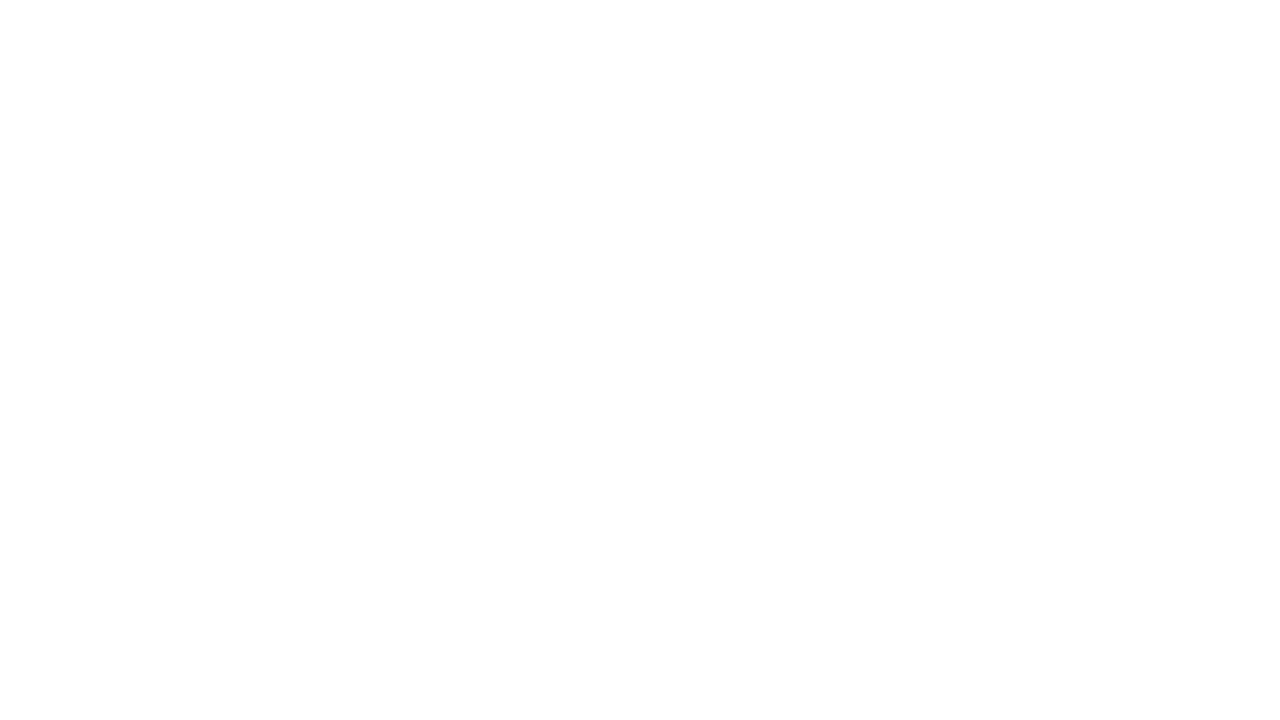

Verified that page URL is 'about:blank' after history traversal
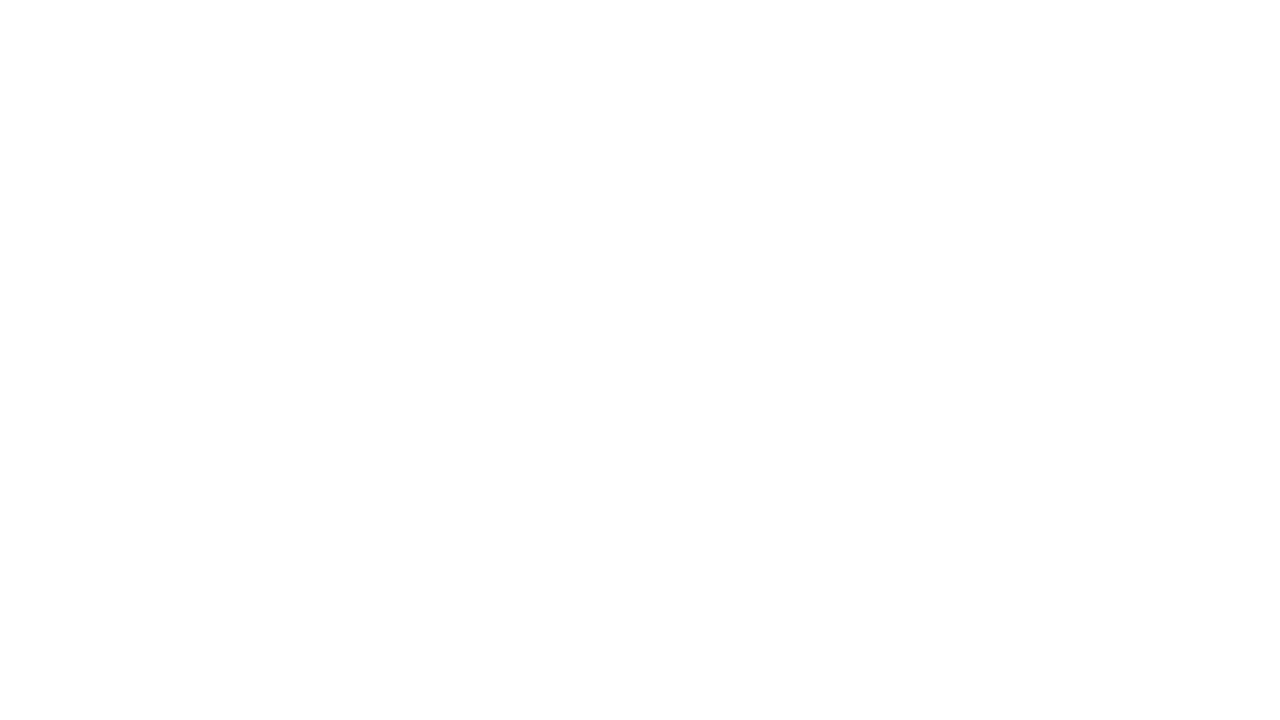

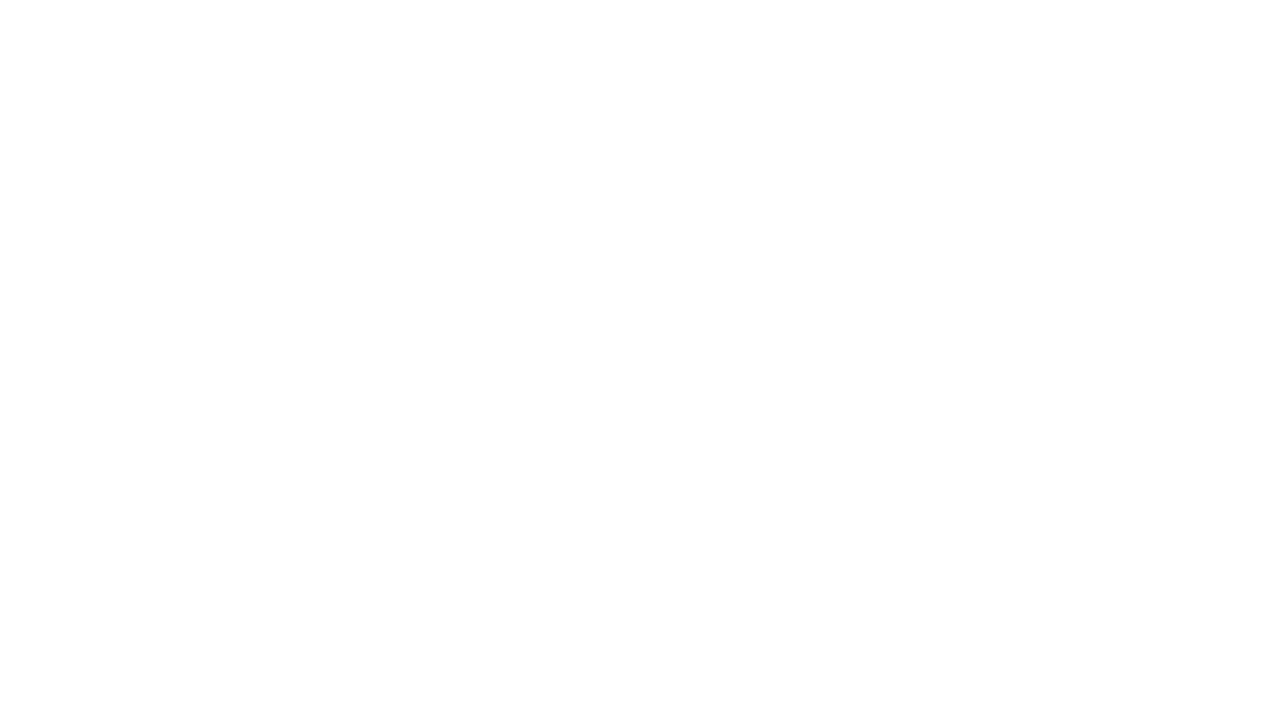